Navigates to Selenium website and clicks on the Documentation link, then verifies the page title contains expected text

Starting URL: https://www.selenium.dev/

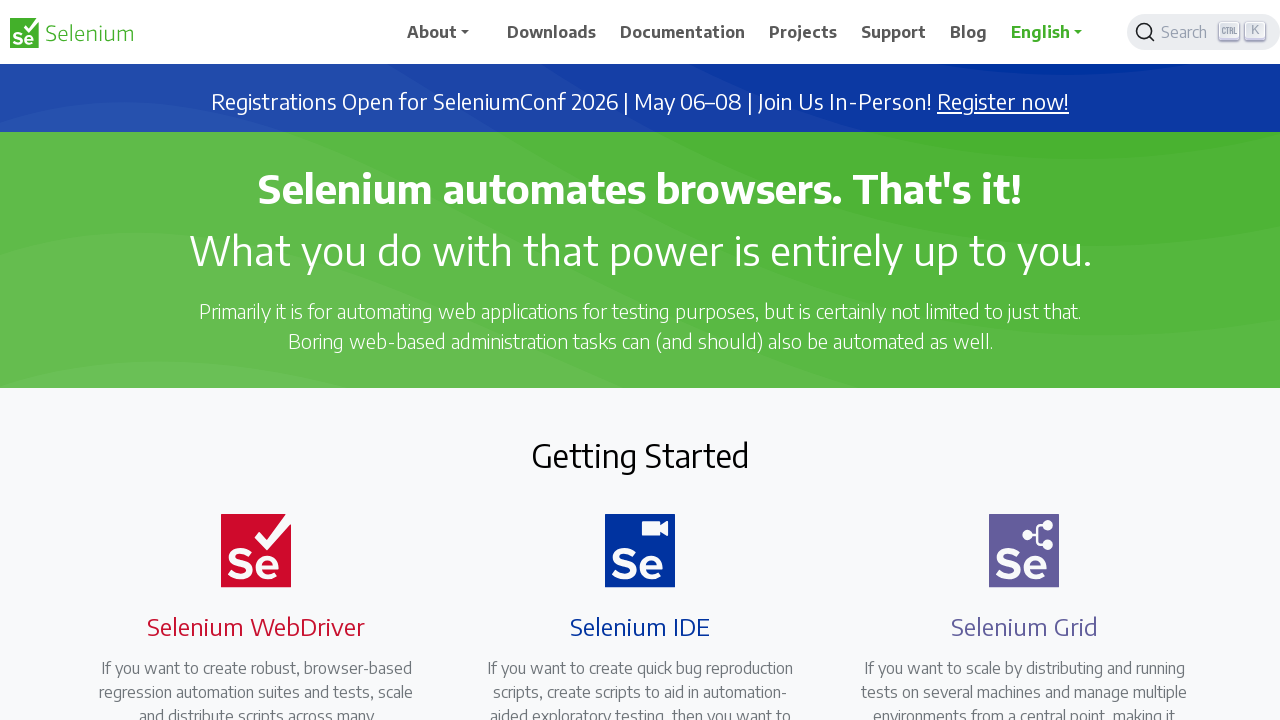

Navigated to Selenium website at https://www.selenium.dev/
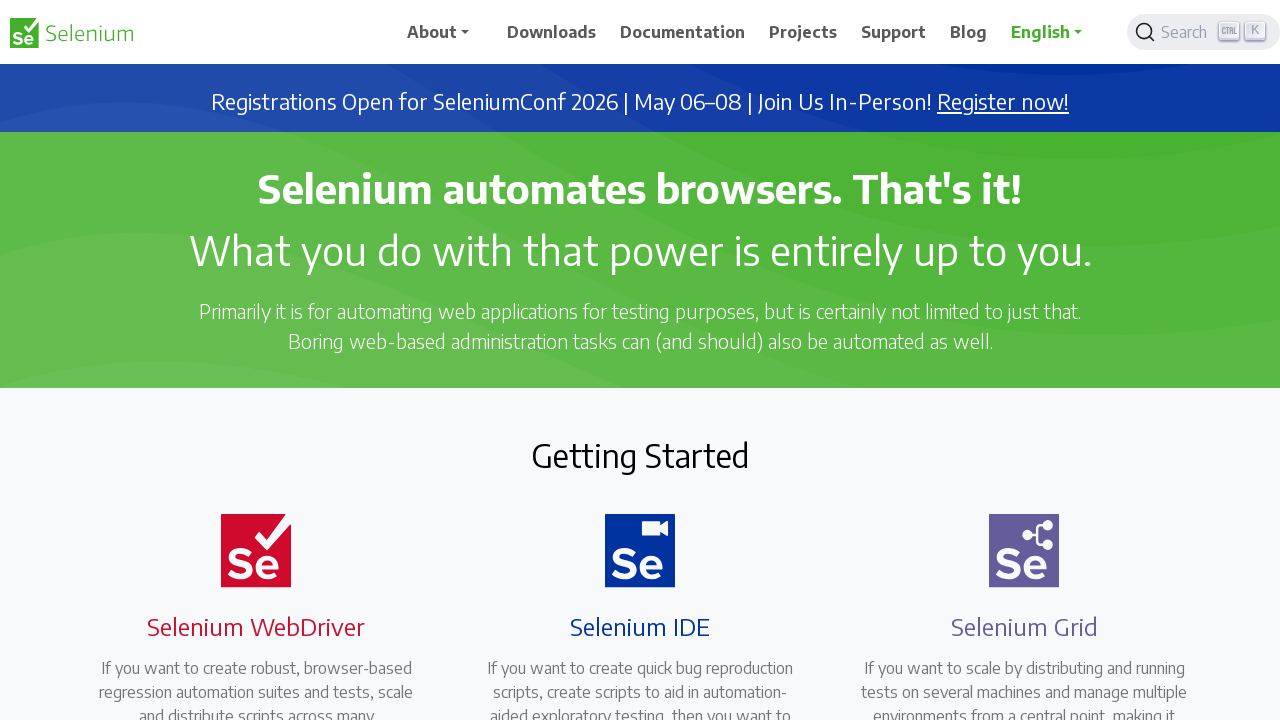

Clicked on Documentation link at (683, 32) on text=Documentation
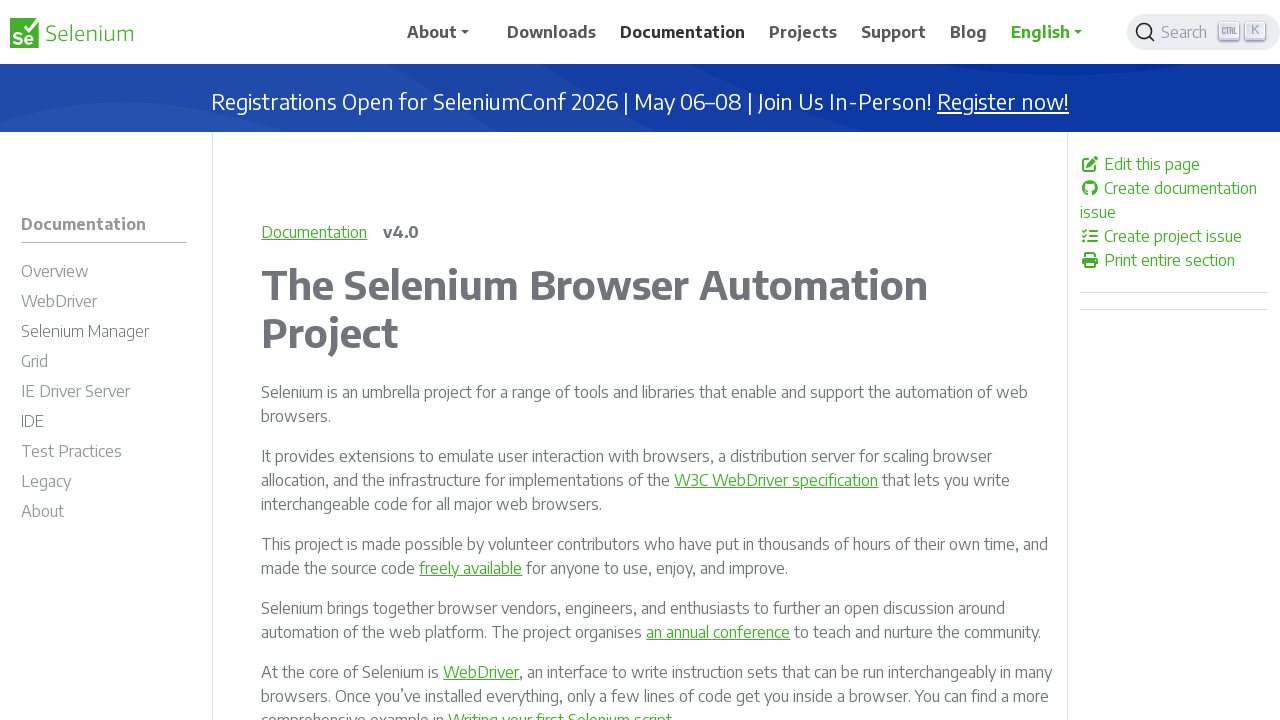

Verified page title contains 'The Selenium Browser Automation Project'
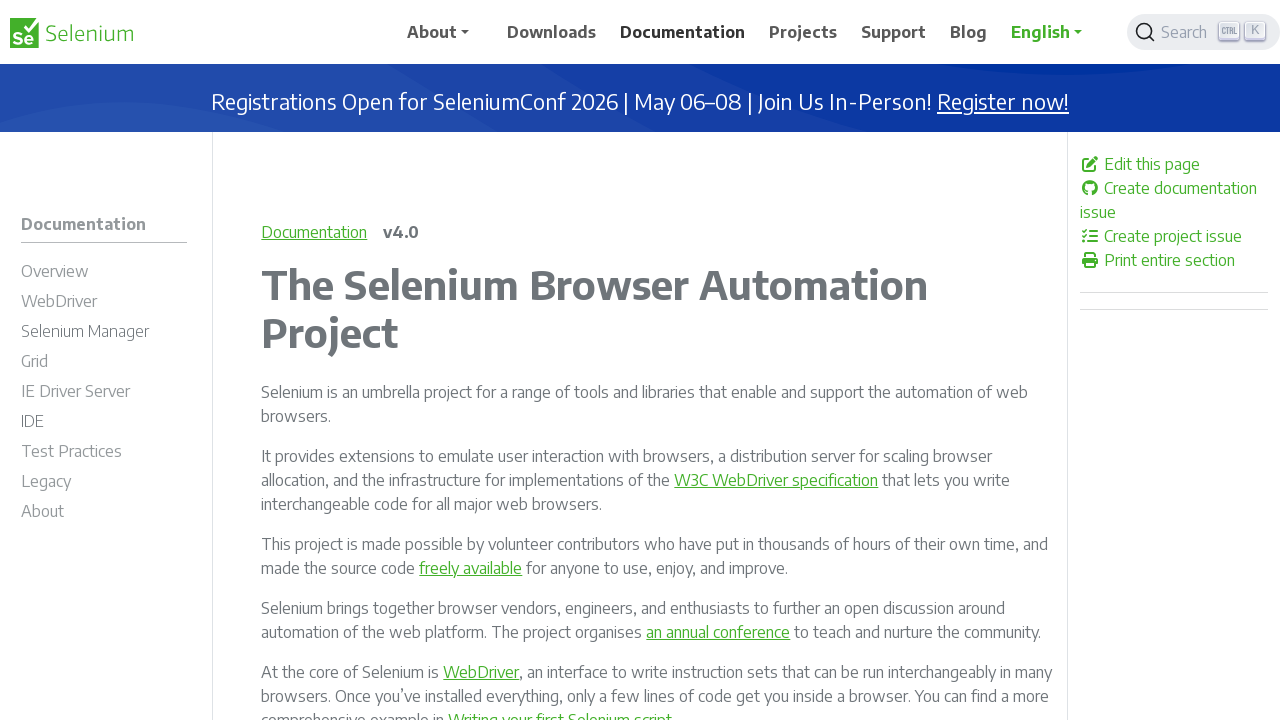

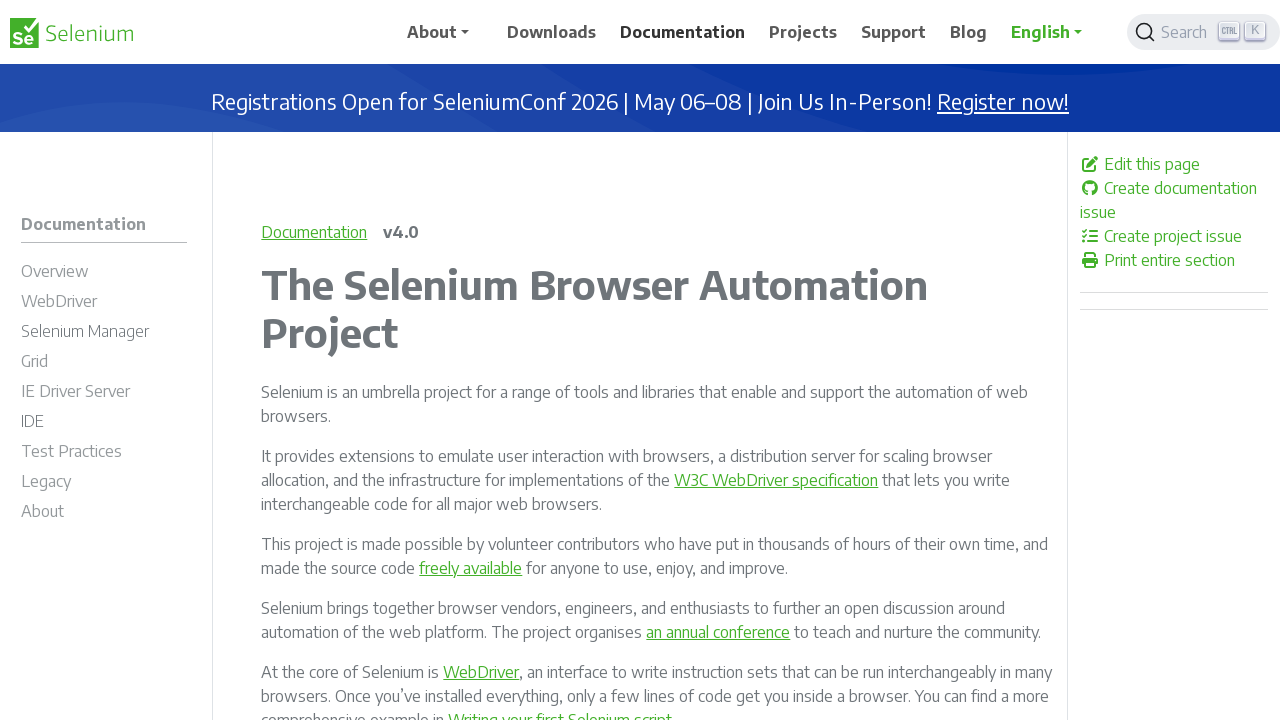